Tests browser window/tab handling by clicking a button to open a new tab, switching to that tab, and verifying the content displayed on the new tab.

Starting URL: https://demoqa.com/browser-windows

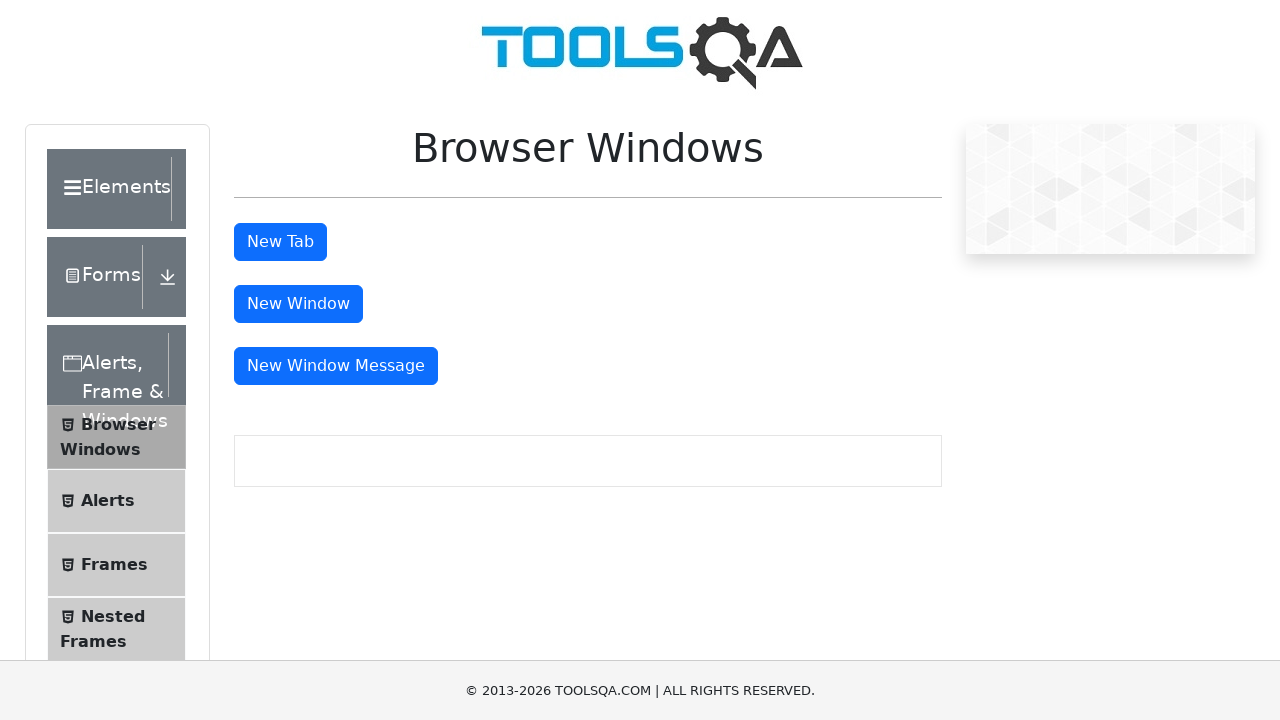

Clicked 'New Tab' button to open a new browser tab at (280, 242) on #tabButton
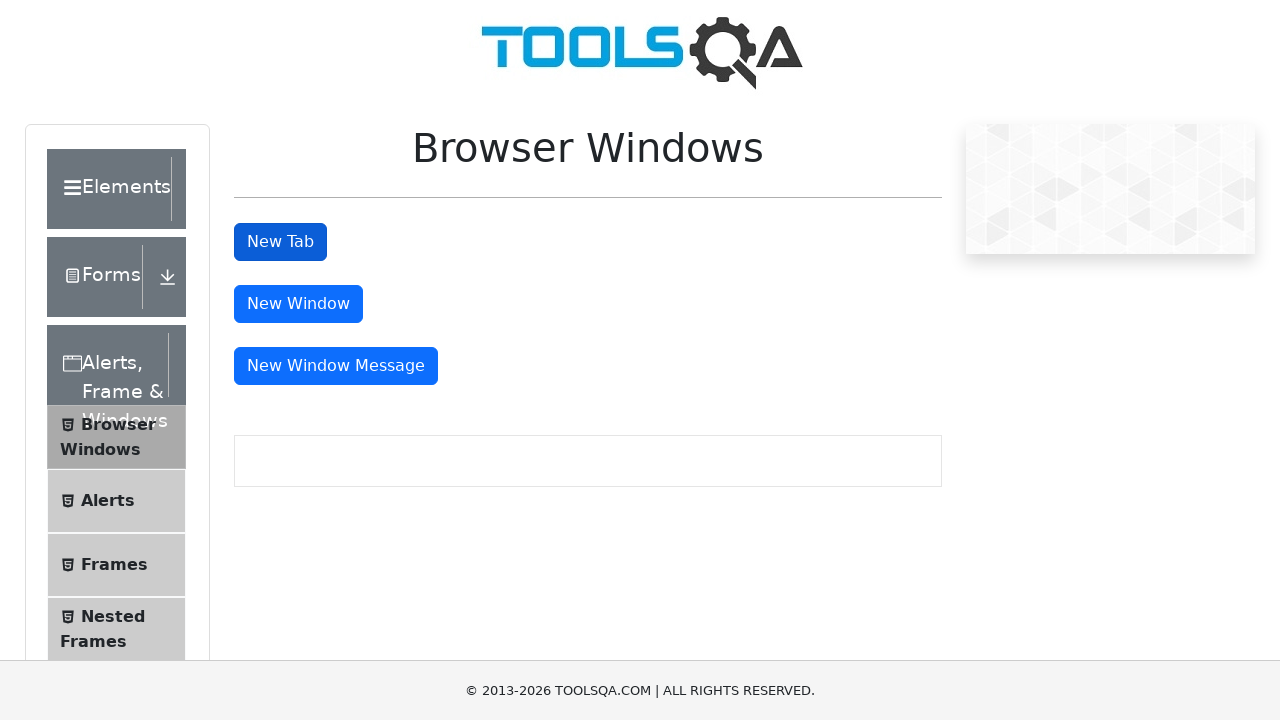

New tab opened and page object obtained
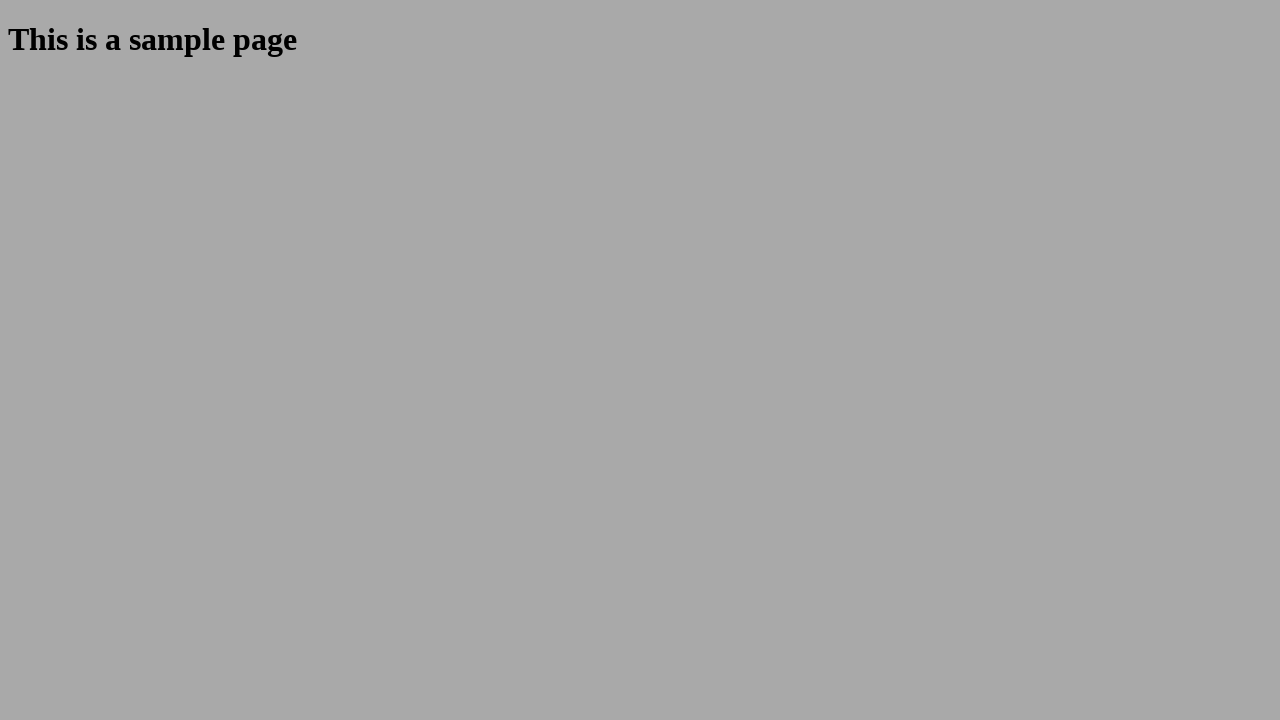

New tab page loaded successfully
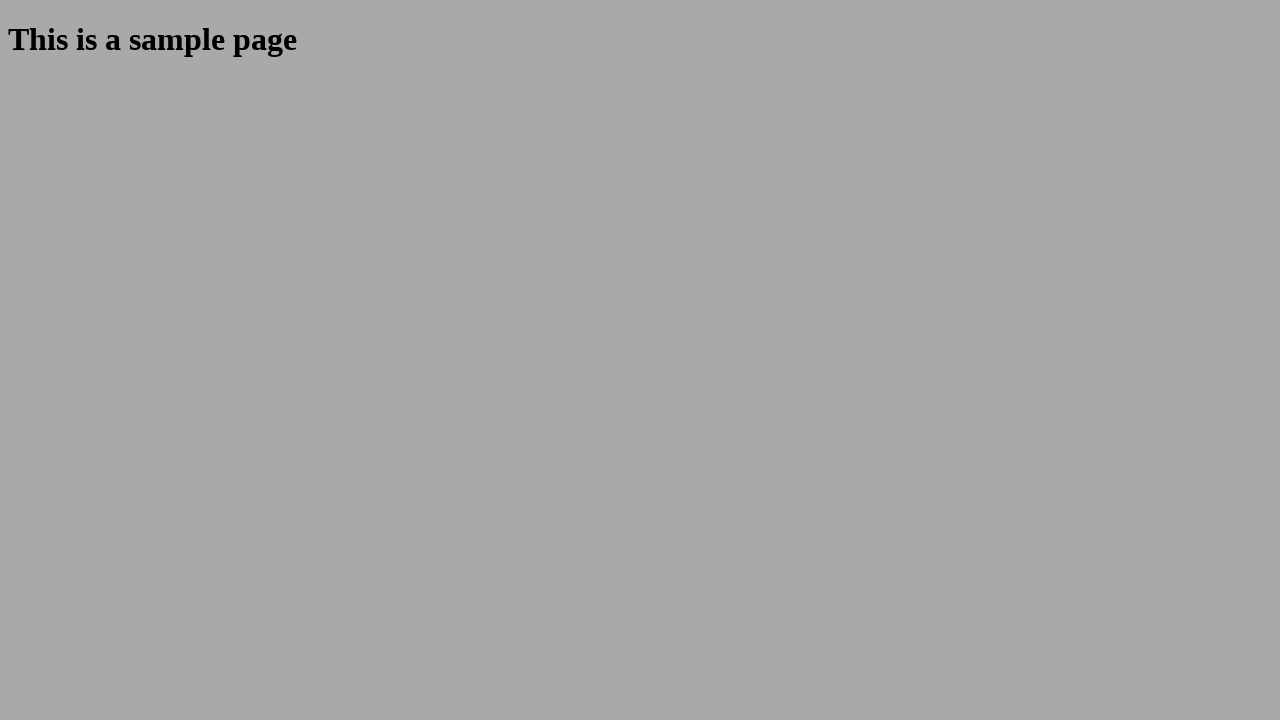

Sample heading element found on new tab
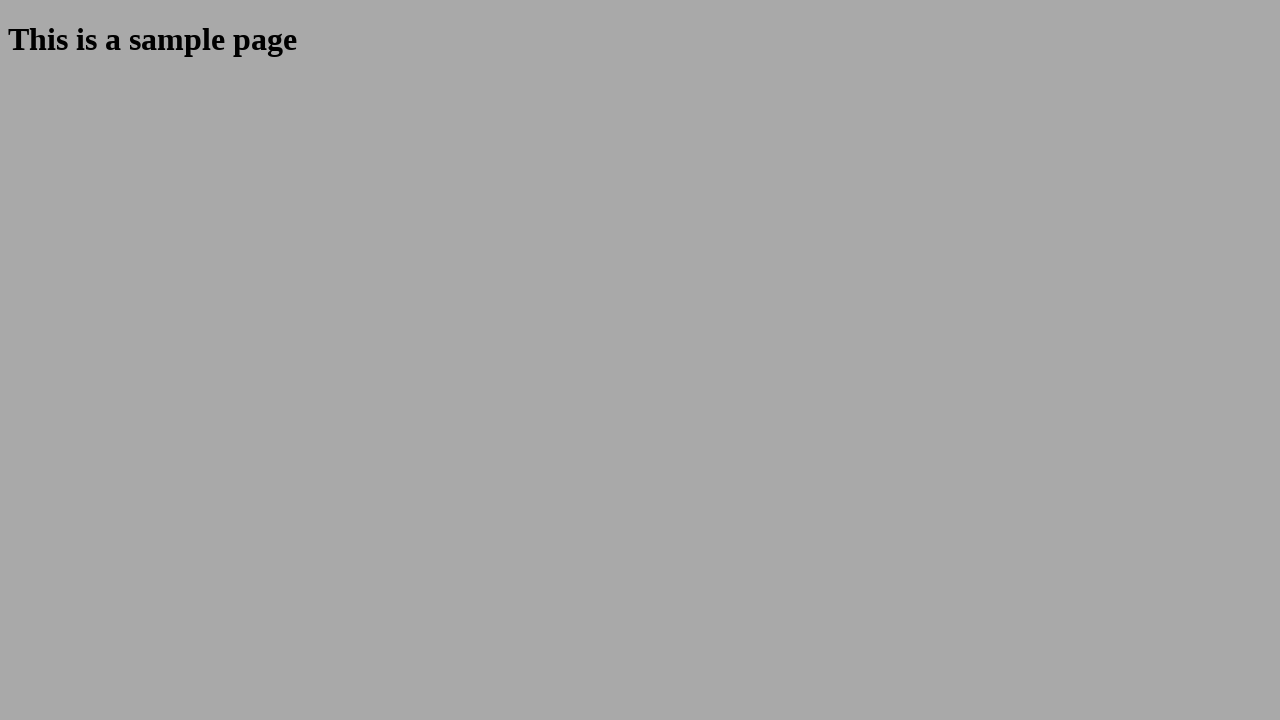

Retrieved heading text: 'This is a sample page'
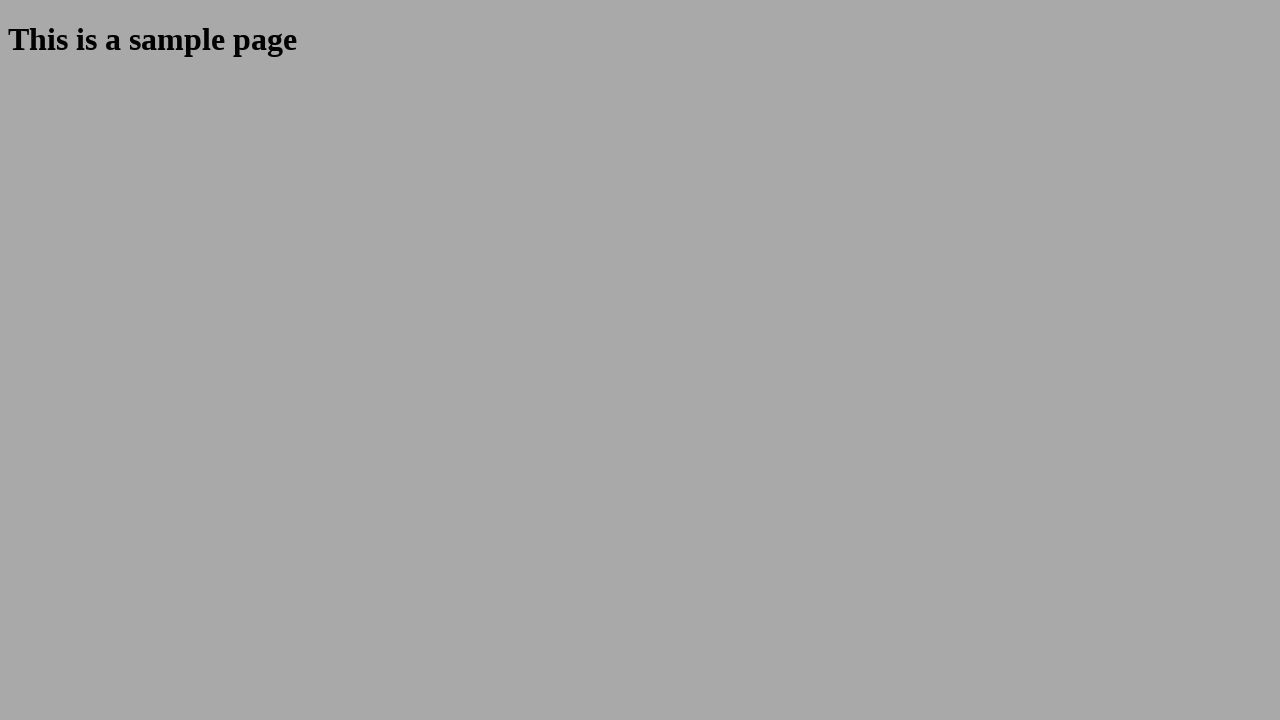

Closed the new tab
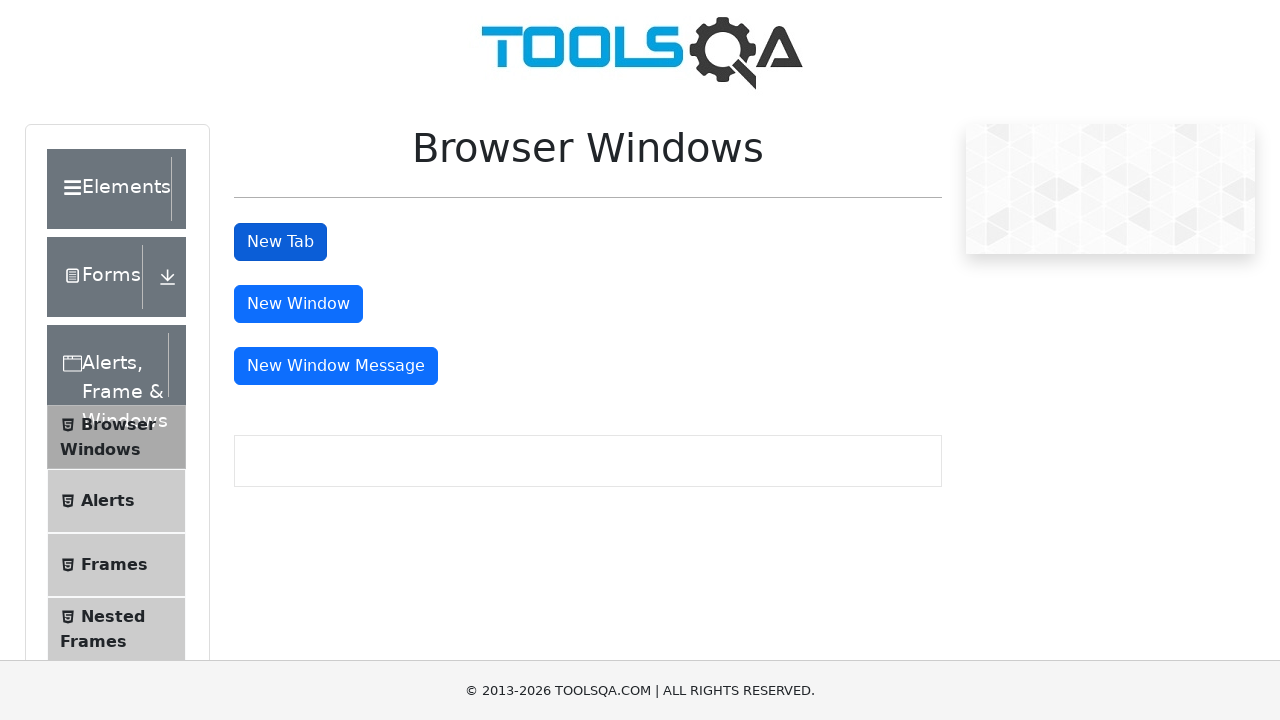

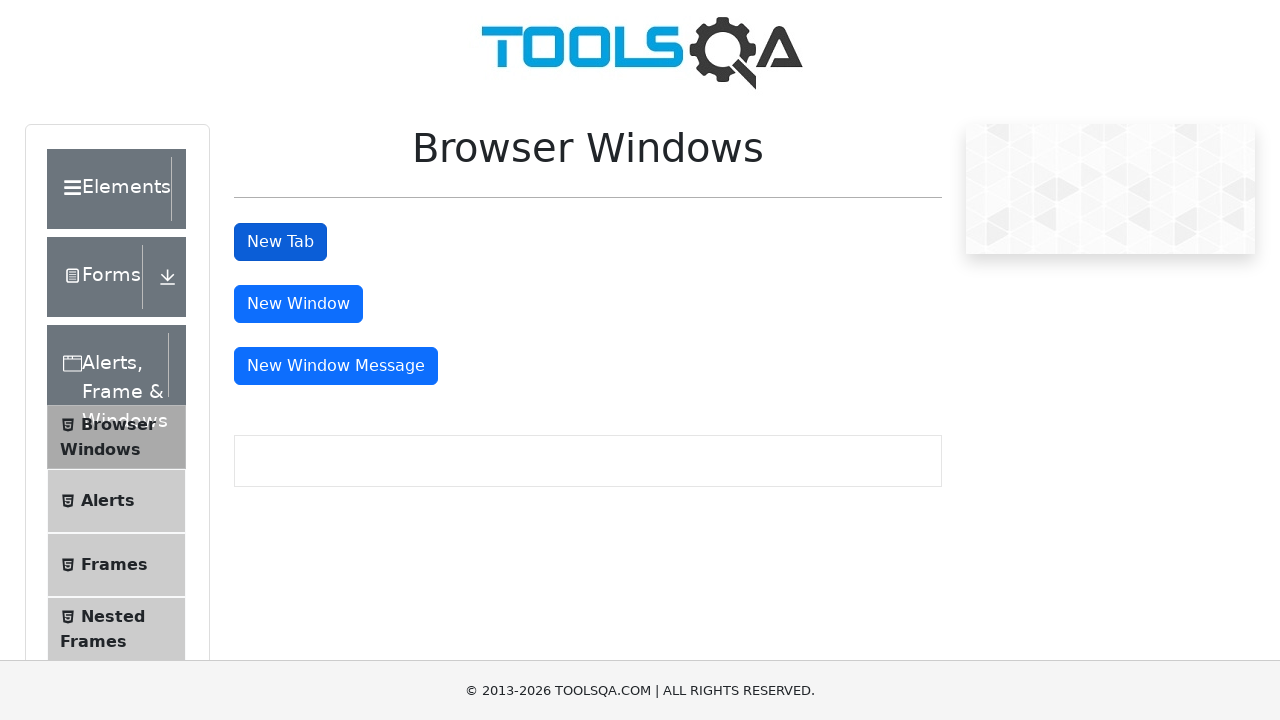